Tests synchronization by clicking a button that renders an element and waiting for it to appear

Starting URL: https://atidcollege.co.il/Xamples/ex_synchronization.html

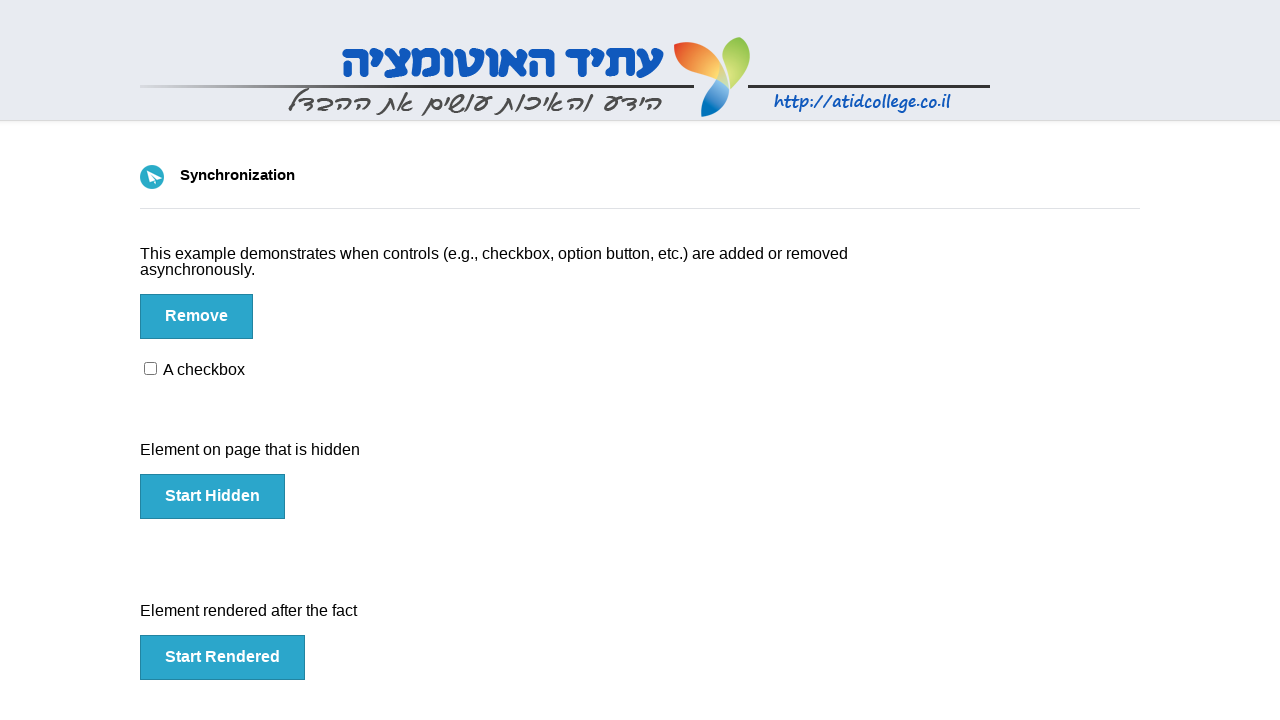

Navigated to synchronization test page
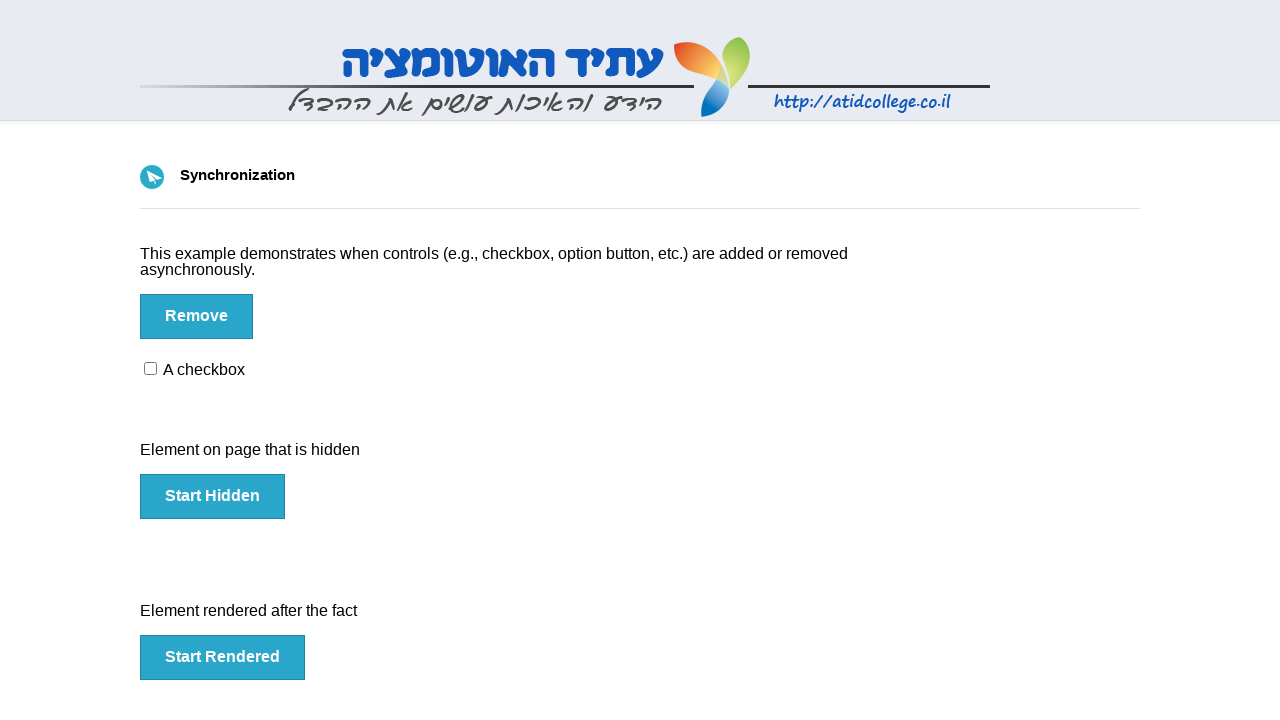

Clicked the 'rendered' button to trigger element rendering at (222, 658) on #rendered
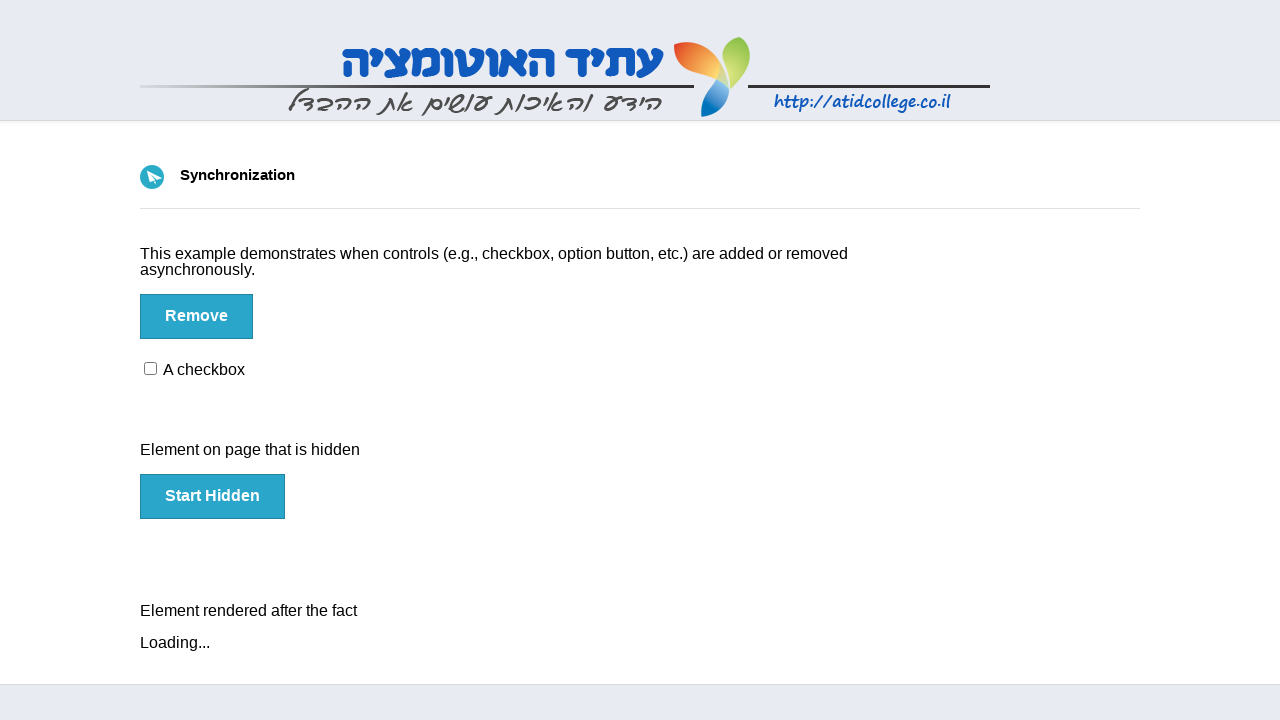

Waited for #finish2 element to be attached to DOM
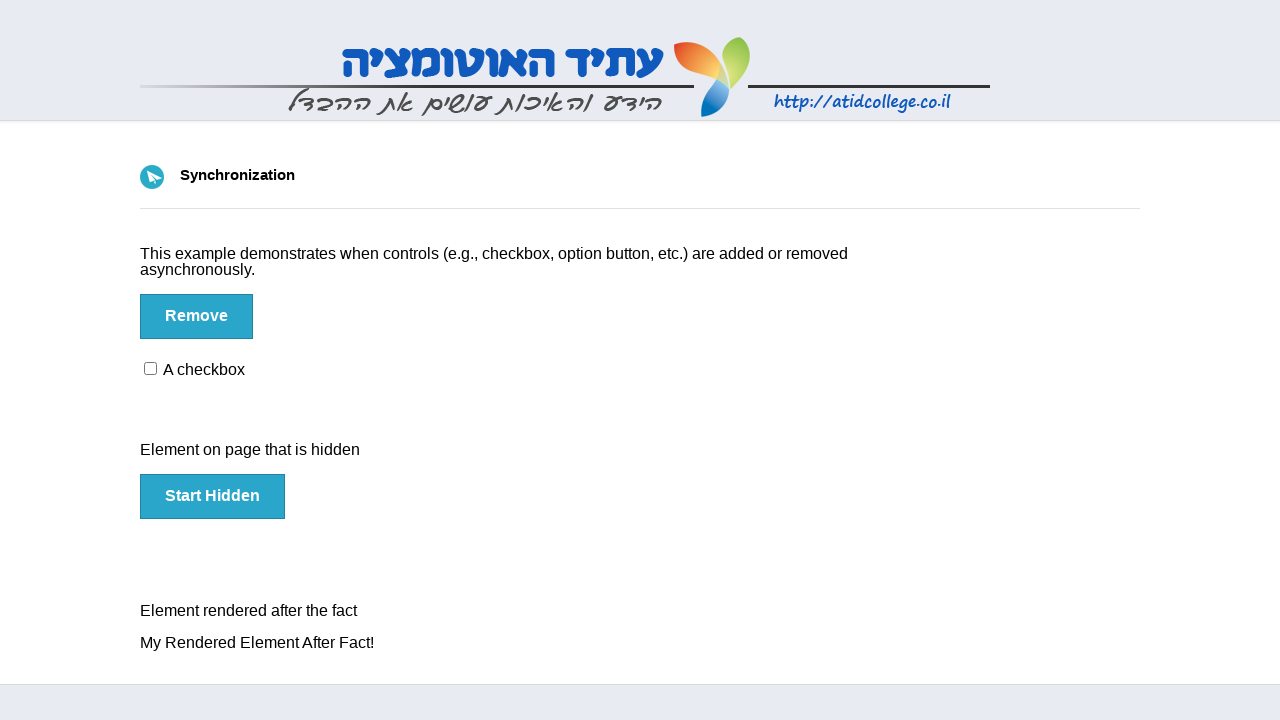

Verified that #finish2 element is enabled
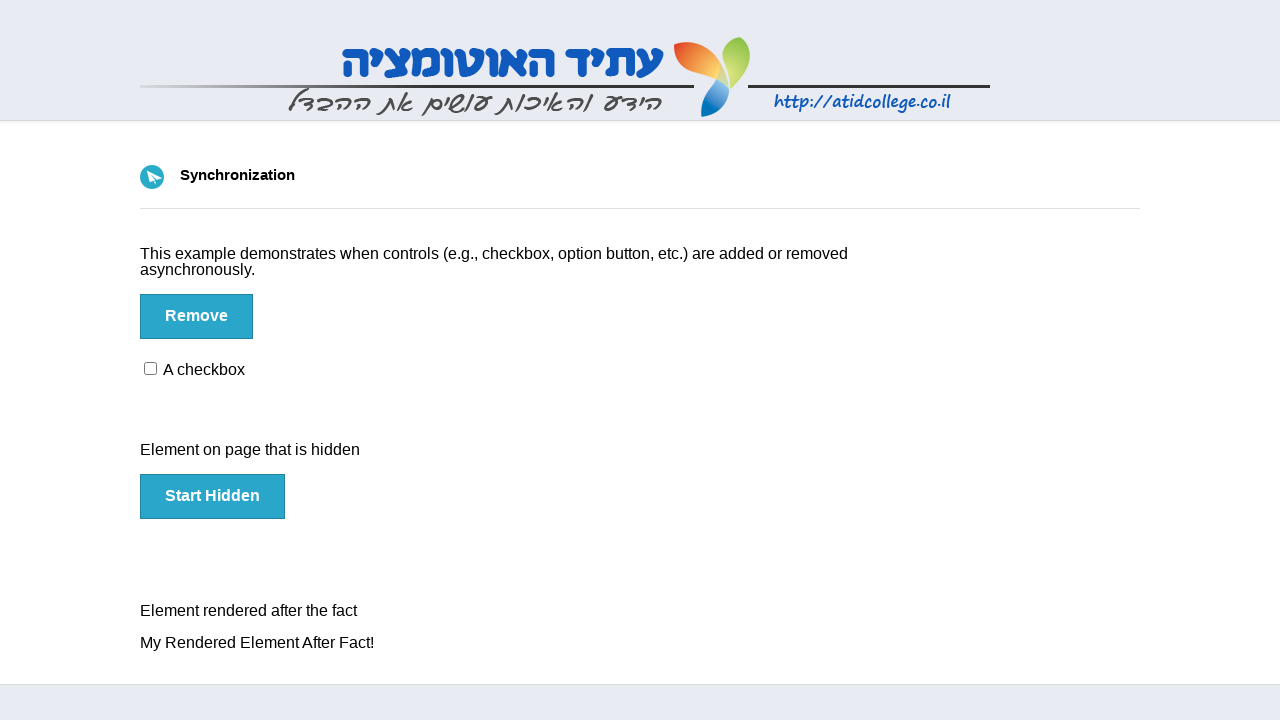

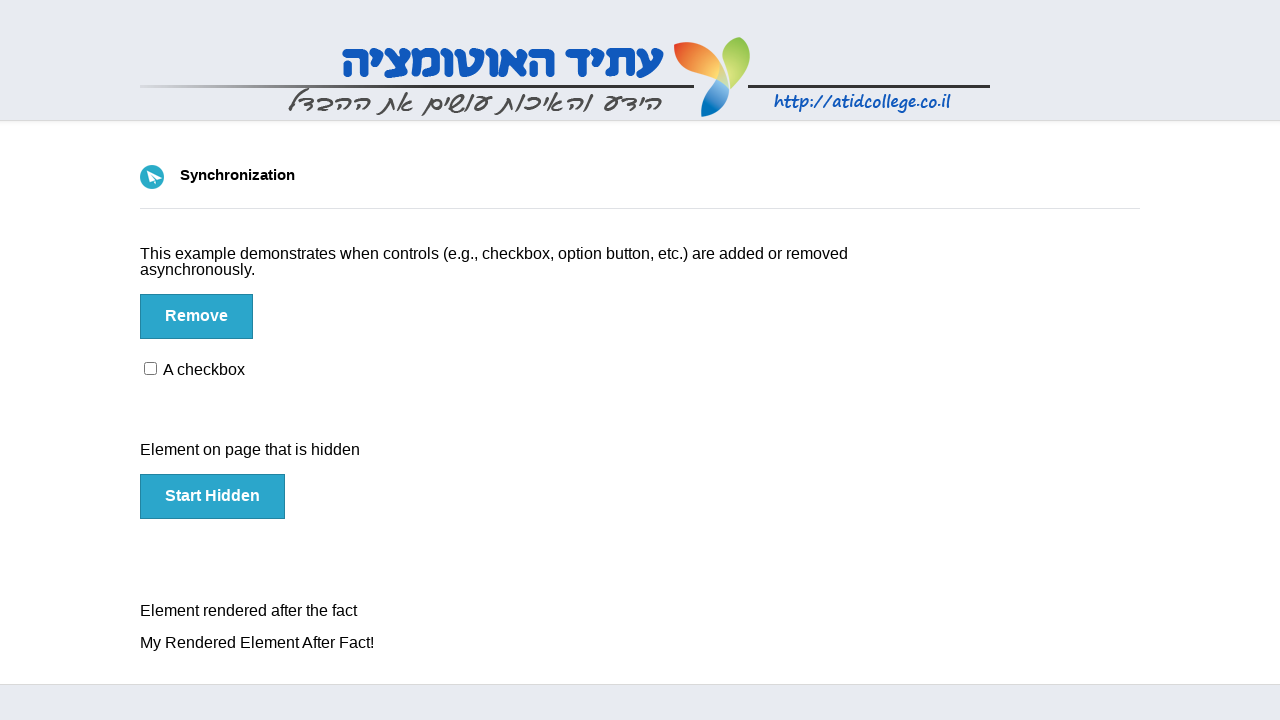